Tests handling of JavaScript alert pop-ups by triggering an alert, reading its text, and accepting it

Starting URL: https://demo.automationtesting.in/Alerts.html

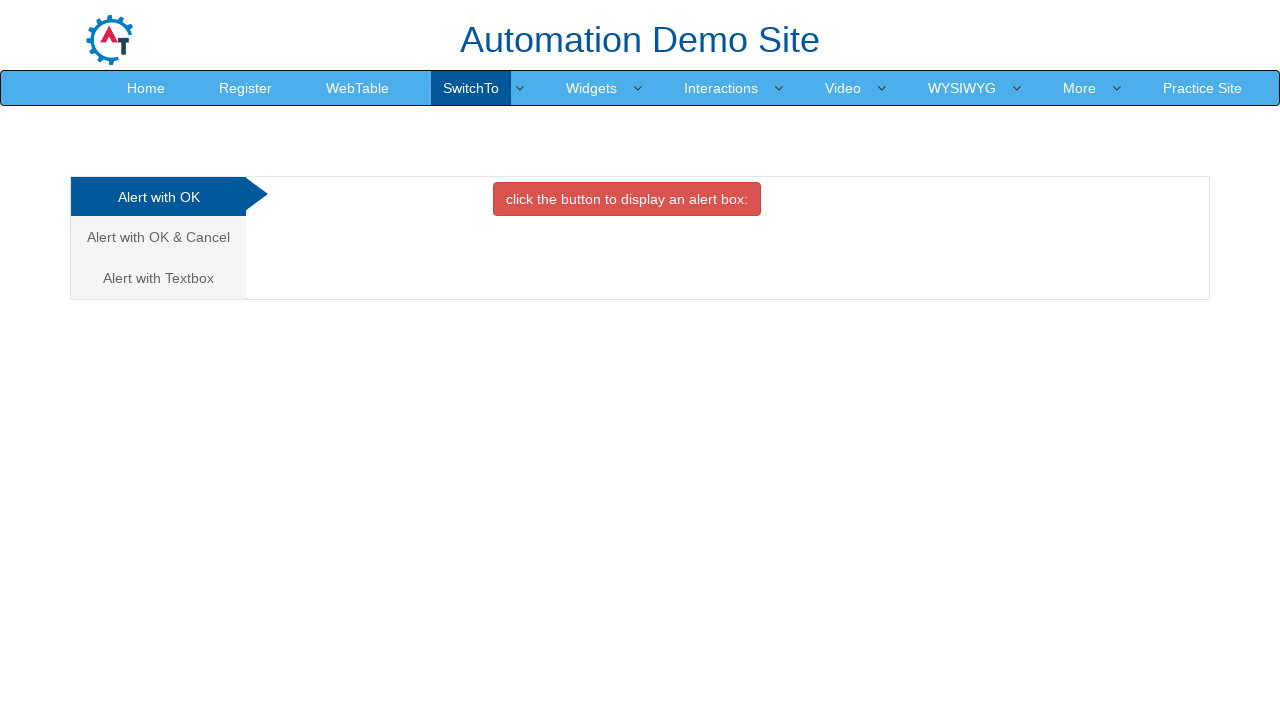

Clicked button to trigger JavaScript alert pop-up at (627, 199) on xpath=//button[@class='btn btn-danger']
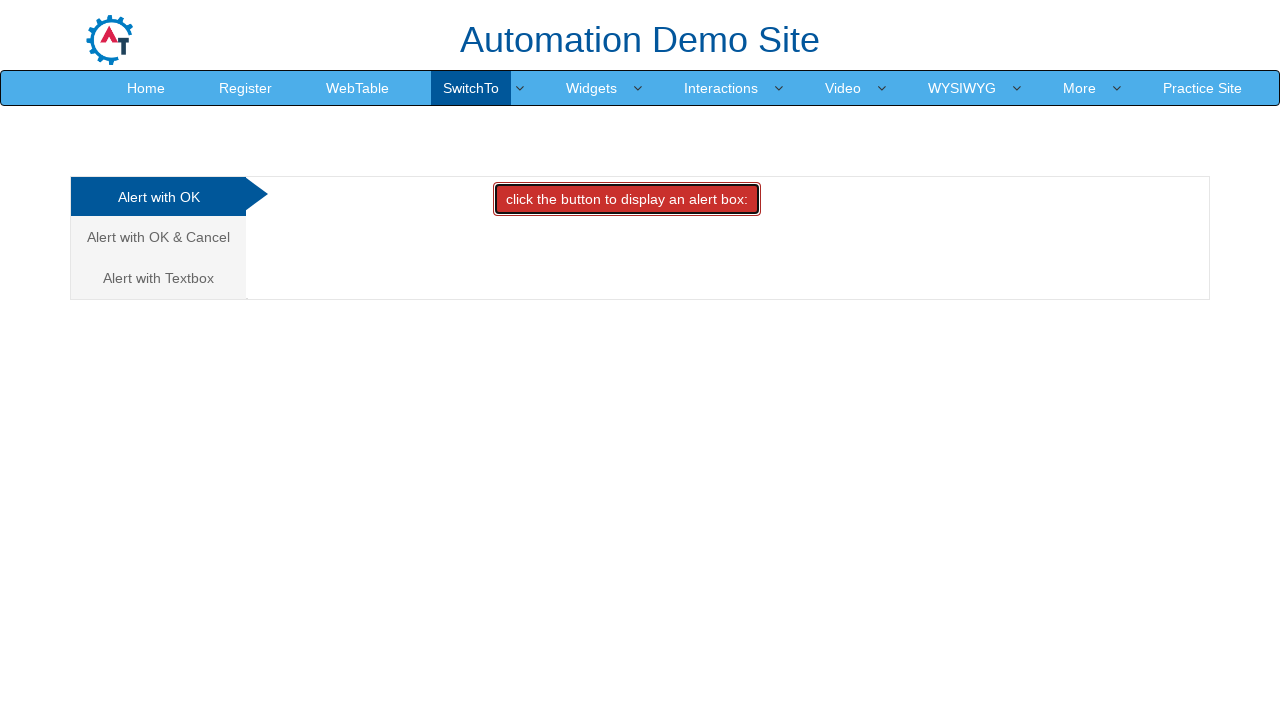

Set up dialog handler to automatically accept alerts
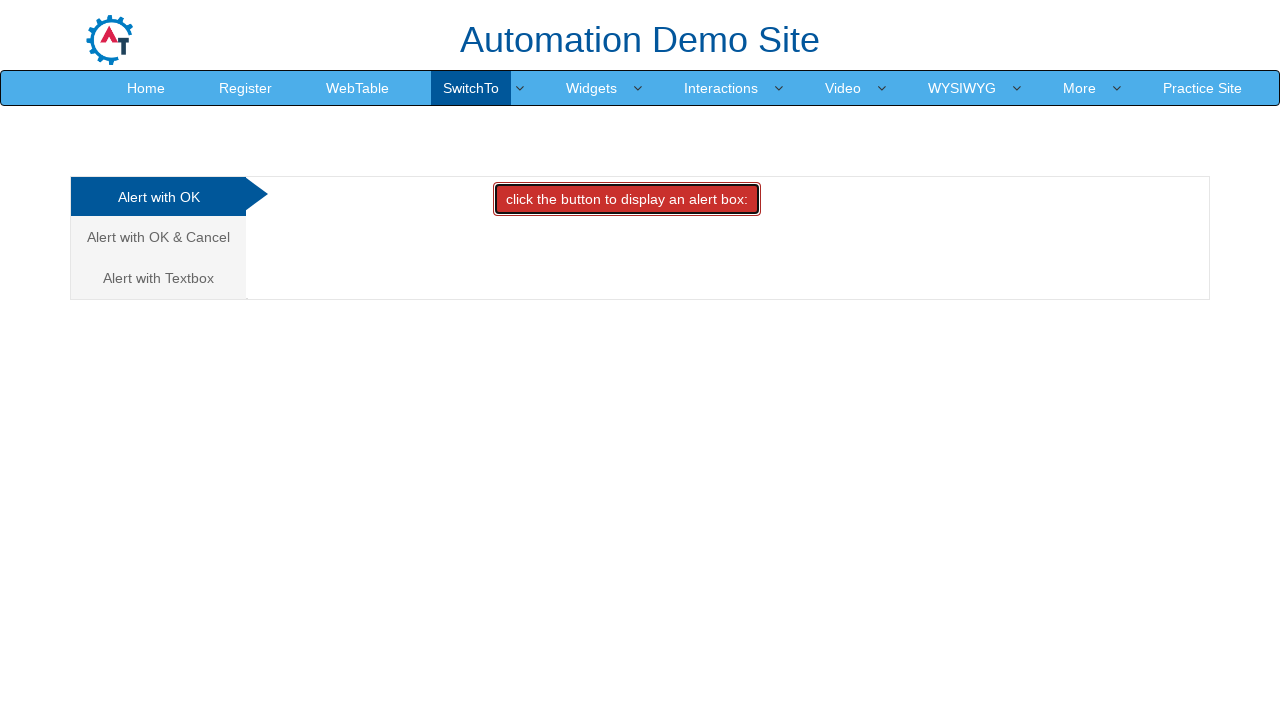

Triggered alert and accepted it using dialog handler at (627, 199) on xpath=//button[@class='btn btn-danger']
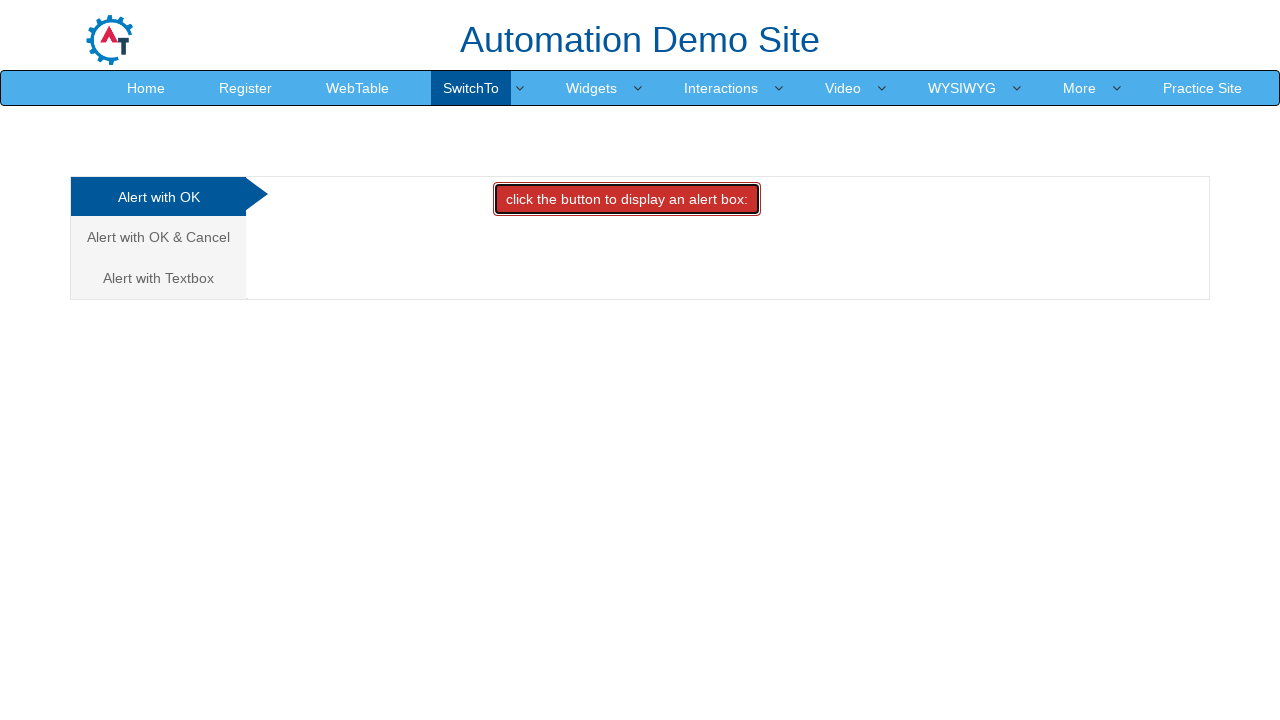

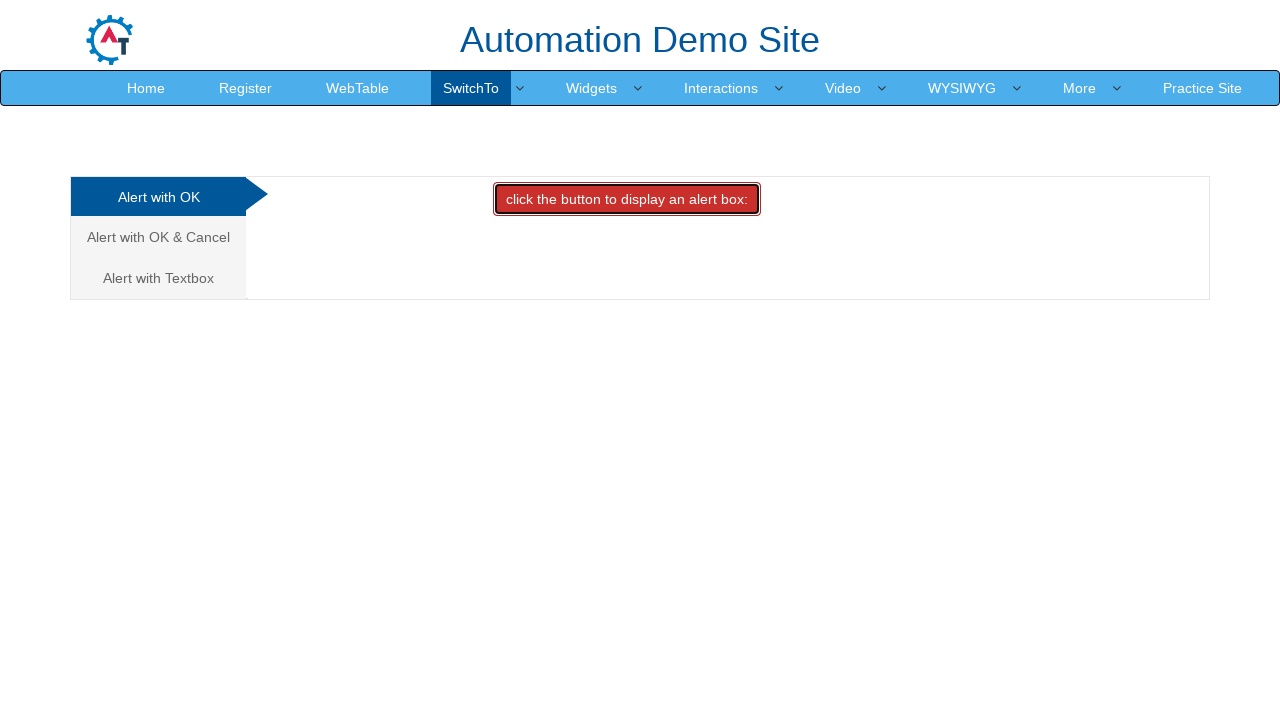